Tests the TodoMVC application by creating a new todo item and verifying it appears in the list

Starting URL: https://todomvc.com/examples/react/dist/#/

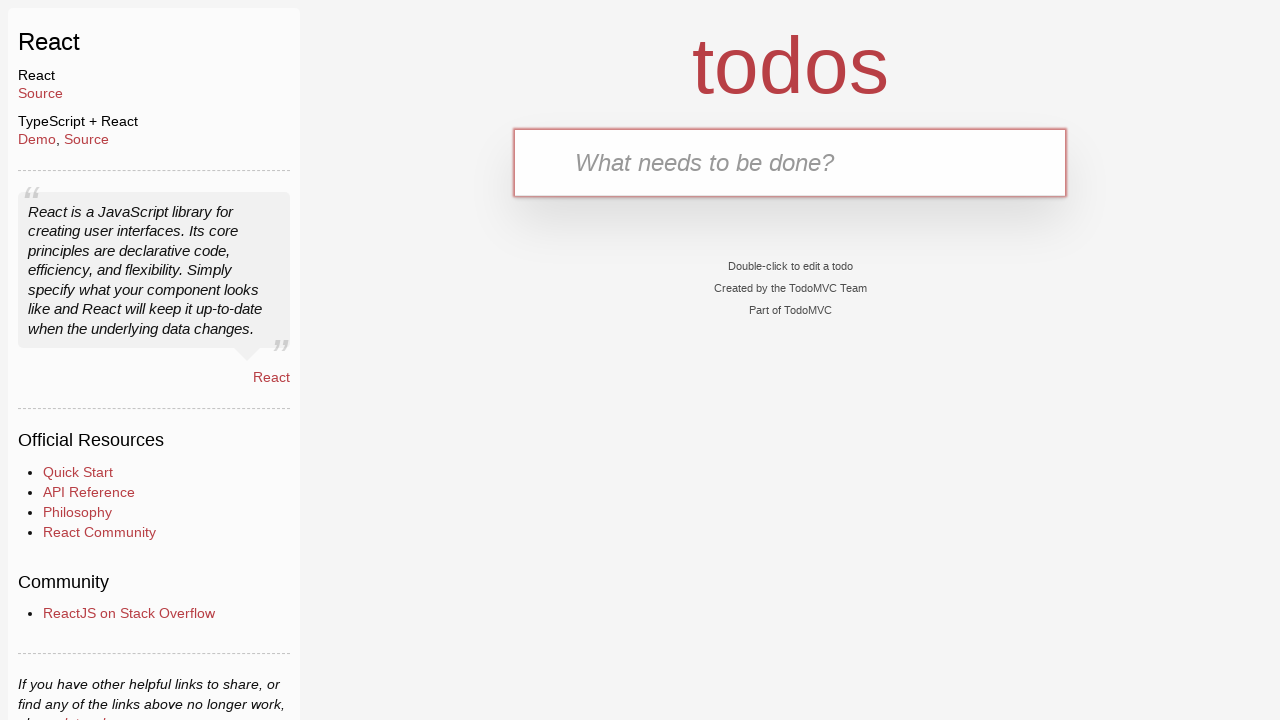

Filled todo input field with 'Buy milk' on .new-todo
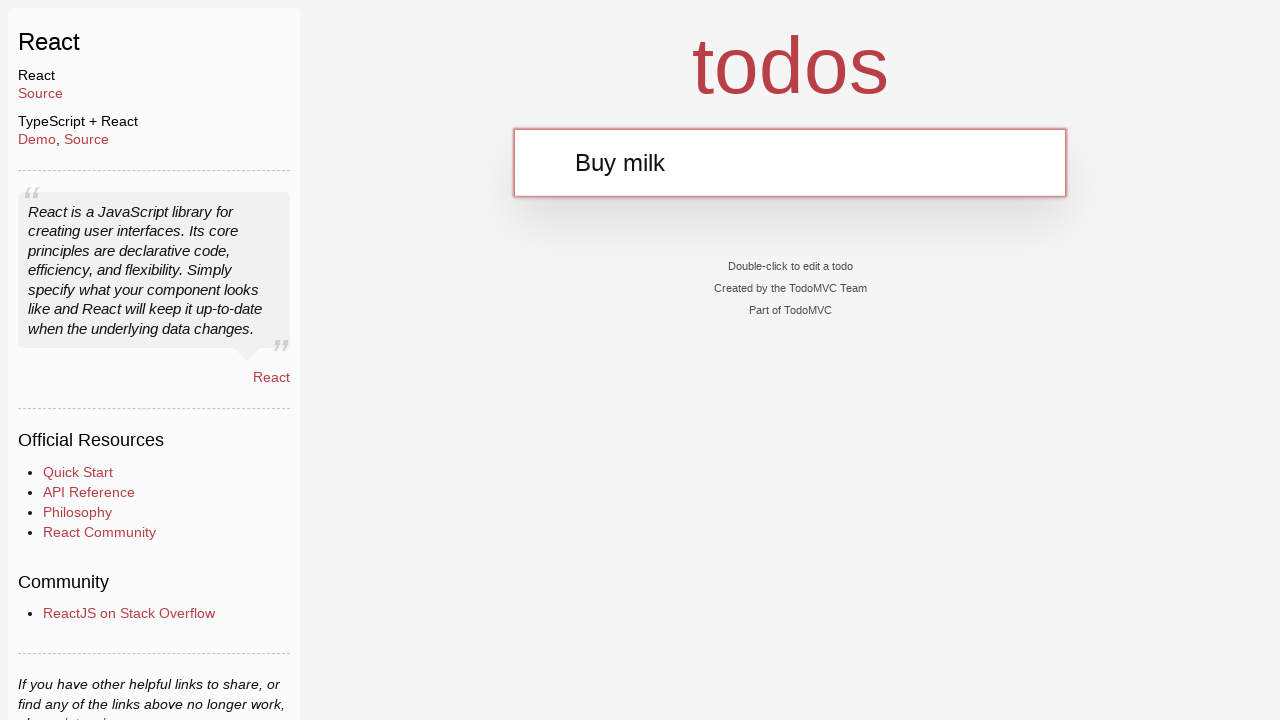

Pressed Enter to submit the todo item on .new-todo
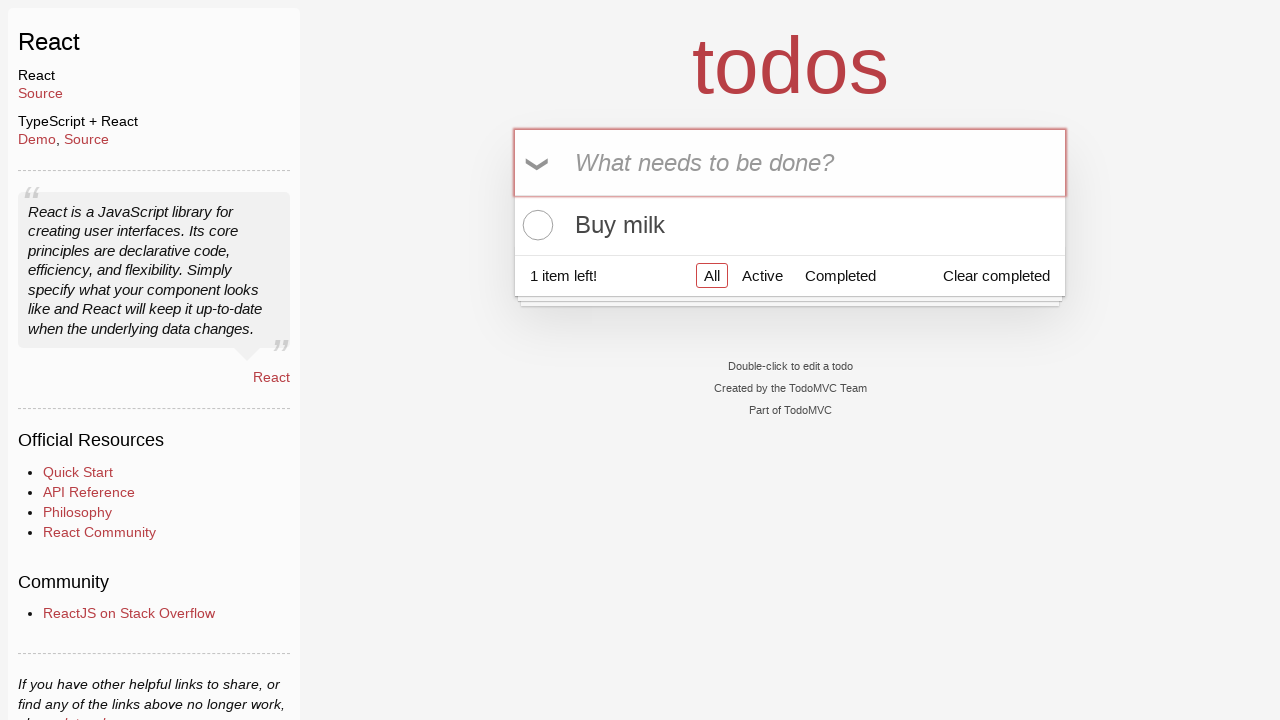

Todo item 'Buy milk' appeared in the list
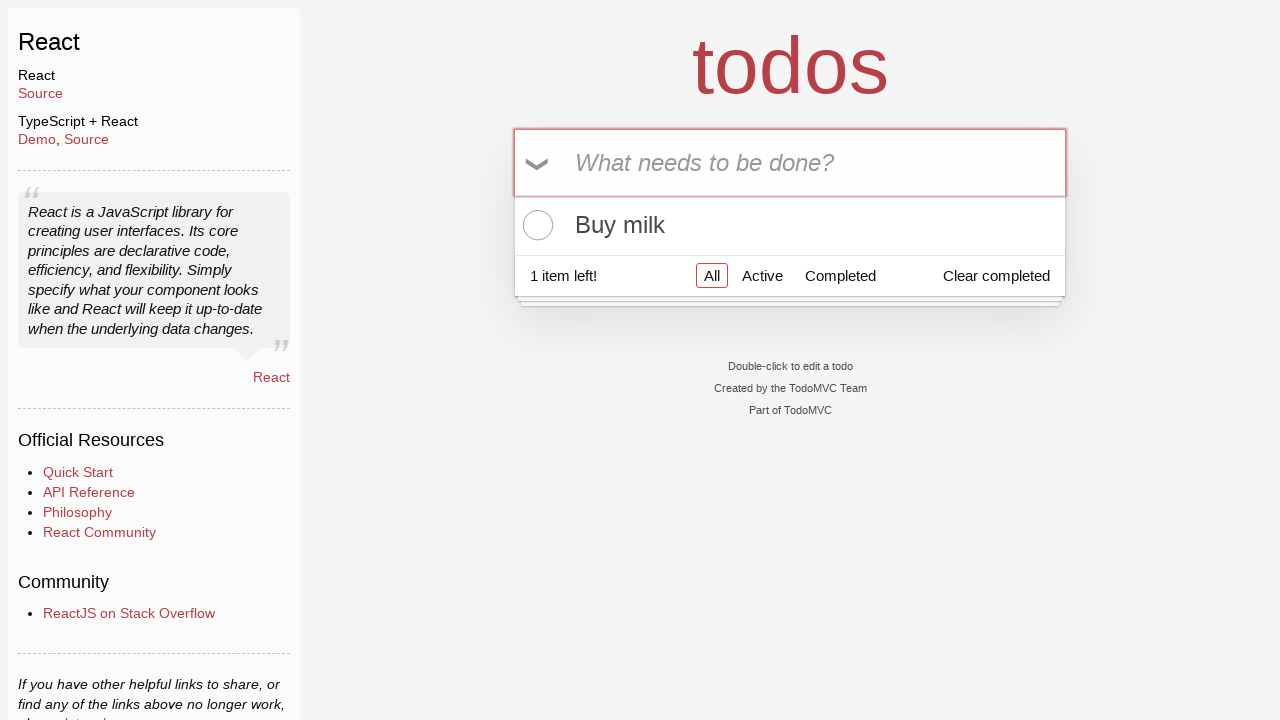

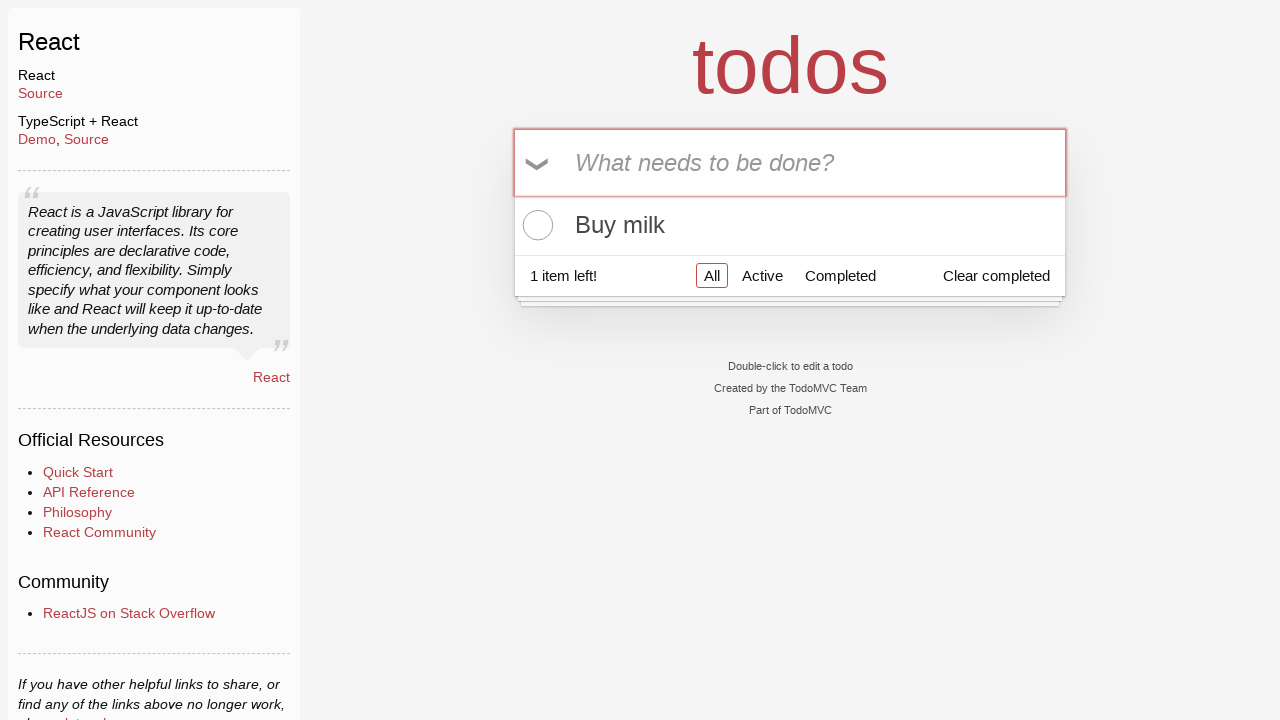